Tests a registration form by filling in personal information fields (name, email, phone, address) and submitting the form

Starting URL: http://suninjuly.github.io/registration2.html

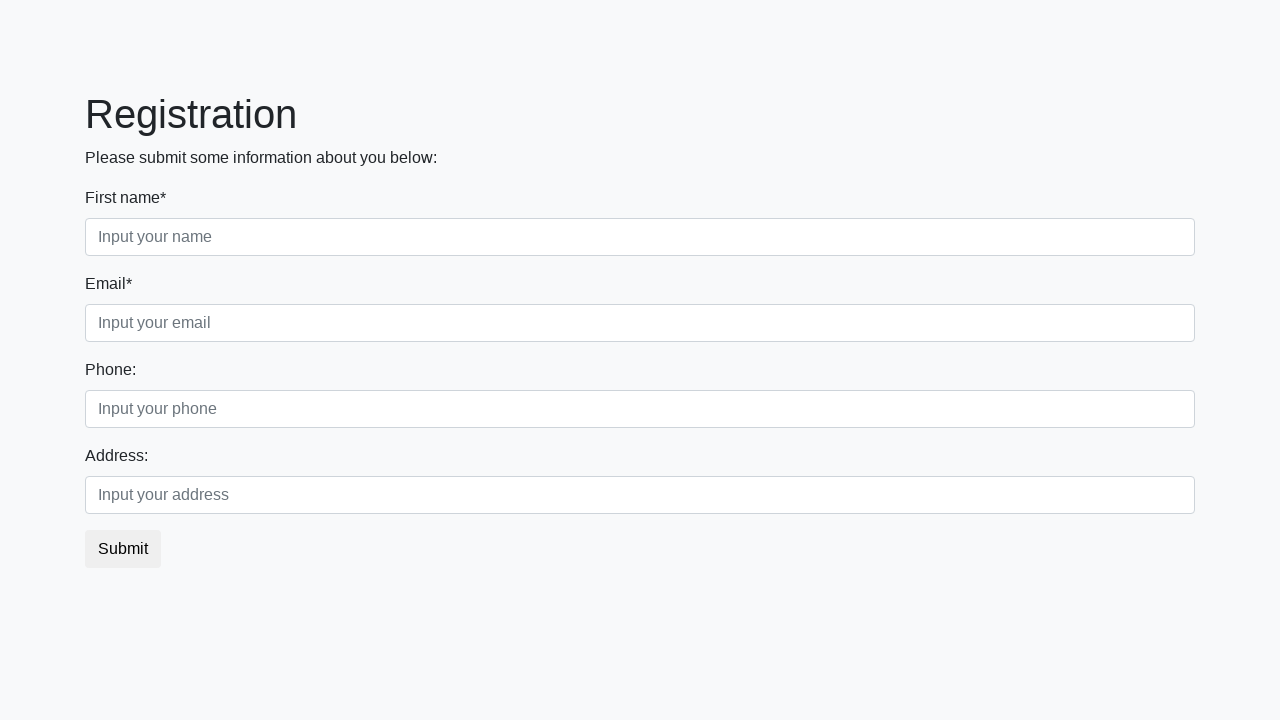

Navigated to registration form at http://suninjuly.github.io/registration2.html
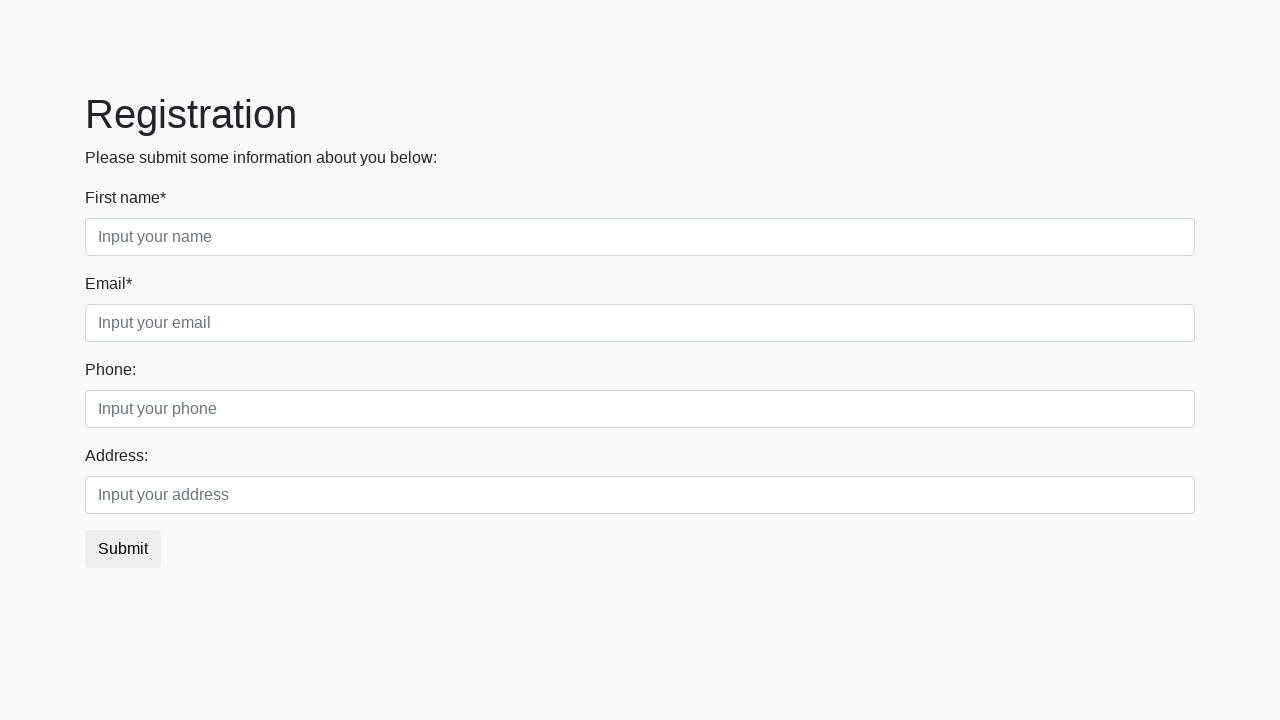

Filled in name field with 'John Smith' on //input[@placeholder='Input your name']
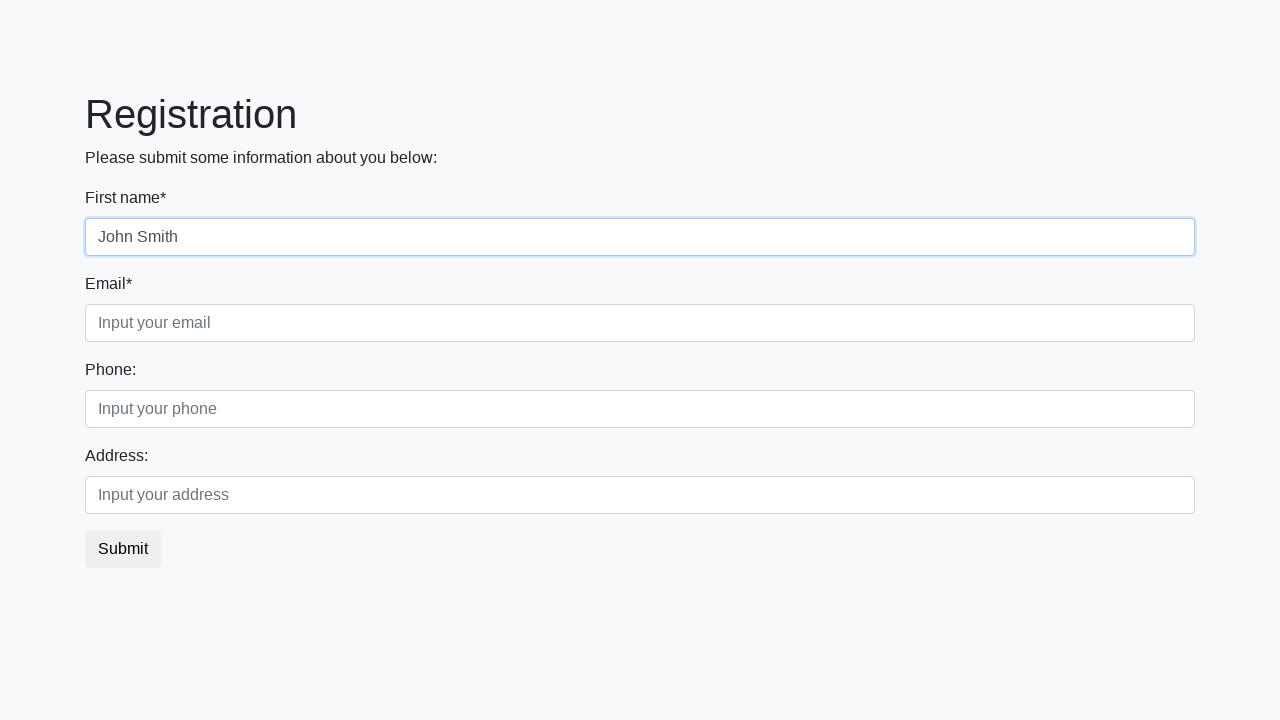

Filled in email field with 'john.smith@example.com' on //input[@placeholder='Input your email']
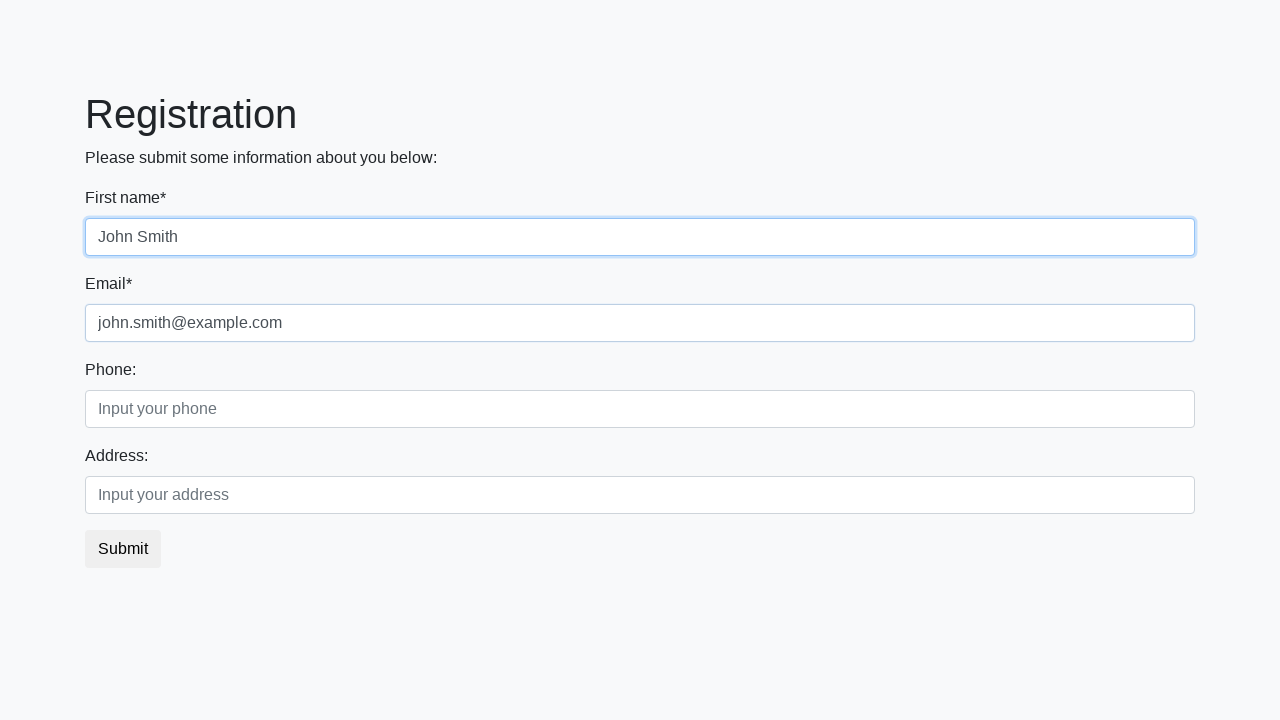

Filled in phone field with '+1-555-234-5678' on //input[@placeholder='Input your phone']
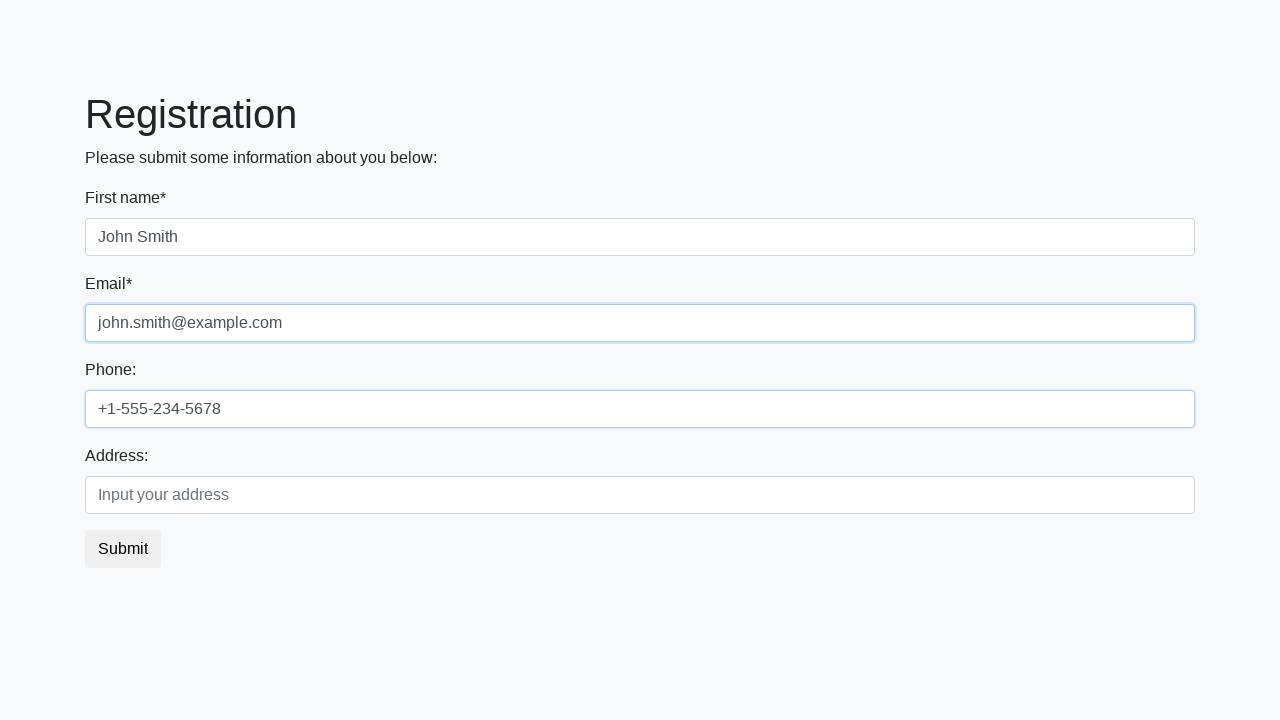

Filled in address field with '123 Main Street, Anytown USA' on //input[@placeholder='Input your address']
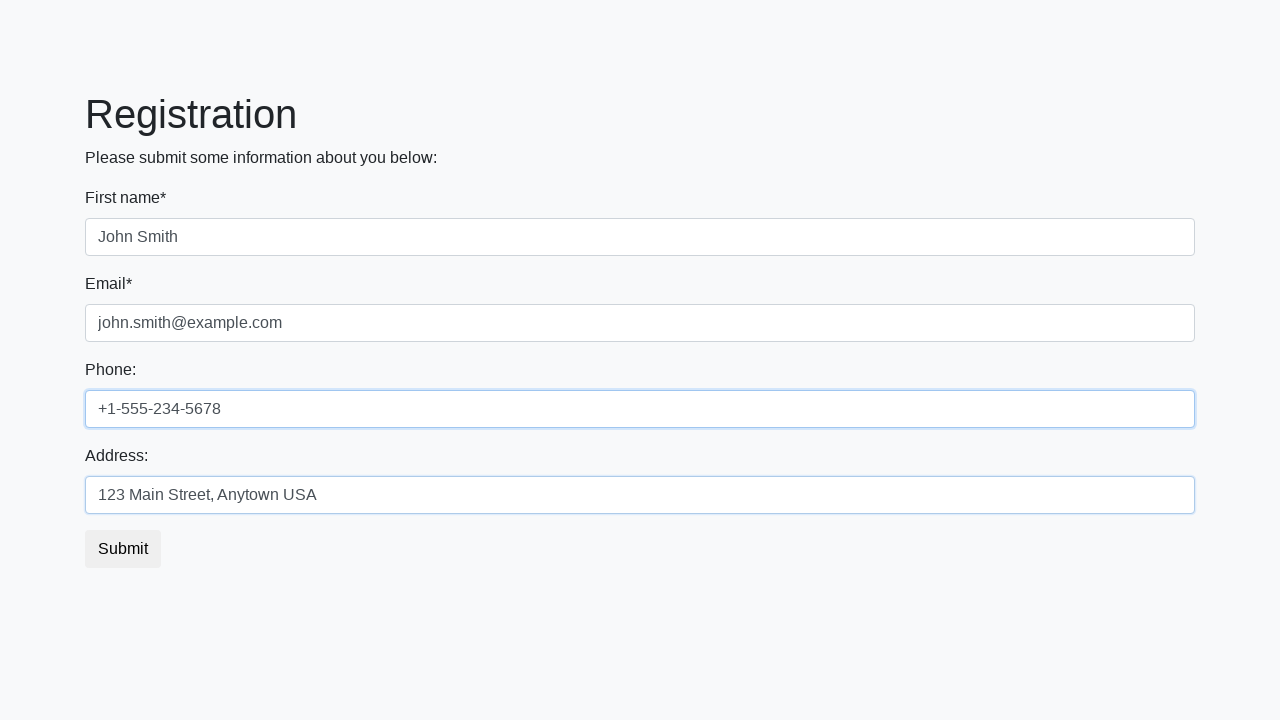

Clicked submit button to submit registration form at (123, 549) on button.btn
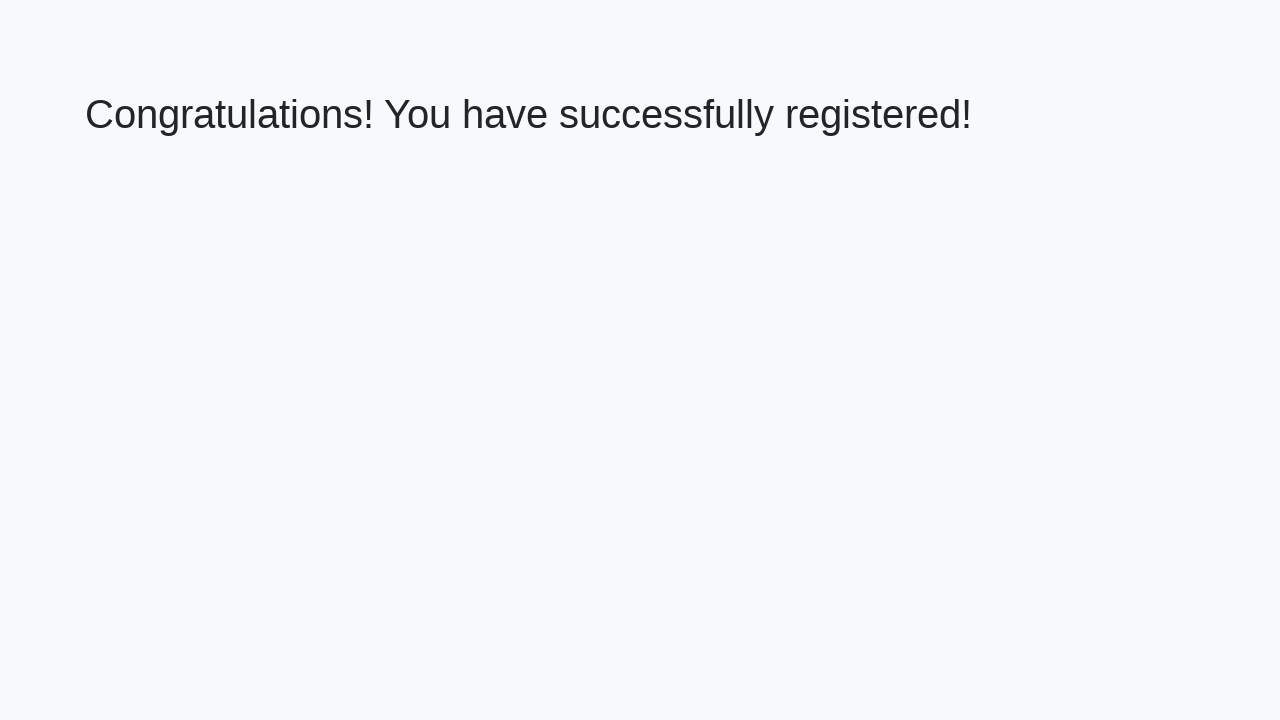

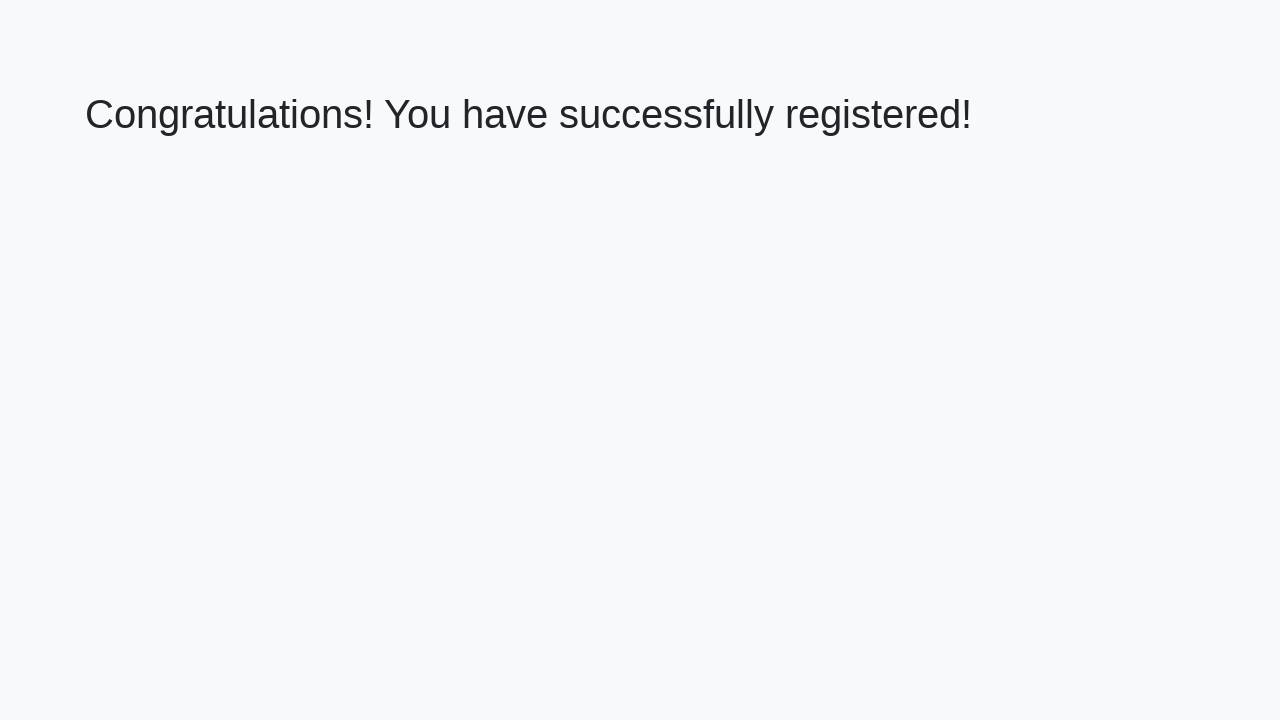